Navigates to W3Schools HTML tables tutorial page and verifies that the customers example table is rendered with rows and cells

Starting URL: https://www.w3schools.com/html/html_tables.asp

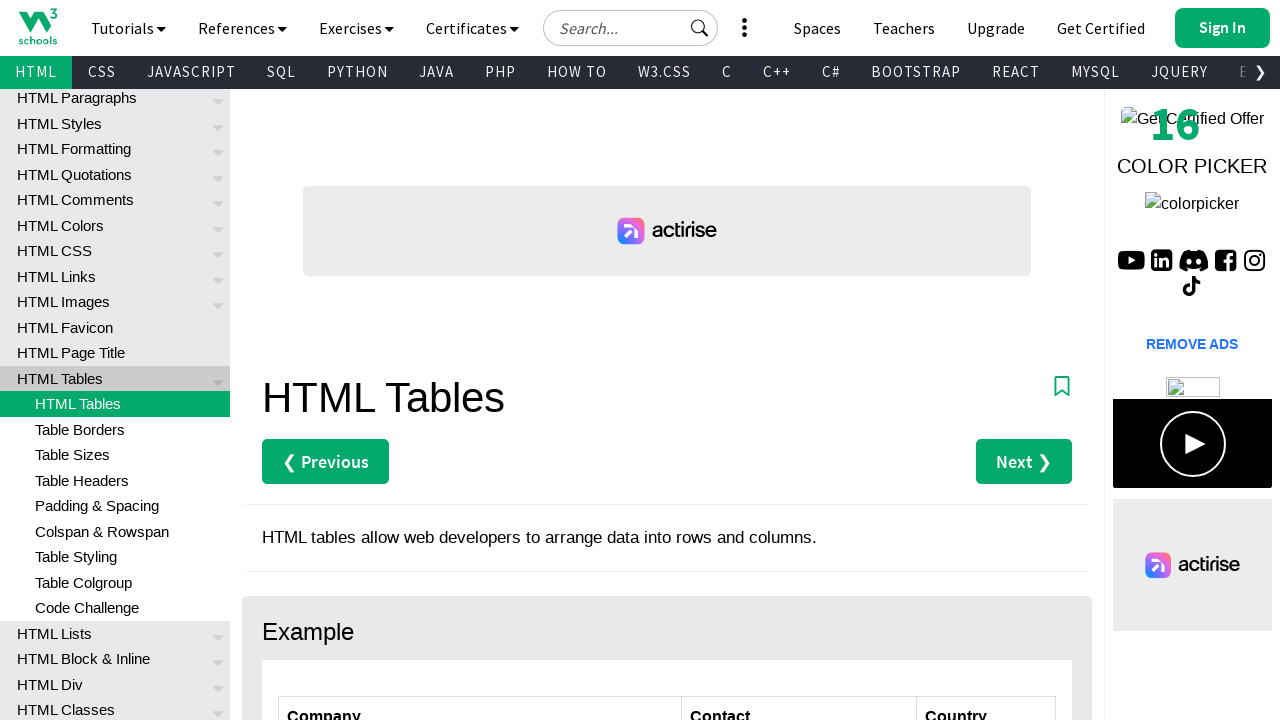

Navigated to W3Schools HTML tables tutorial page
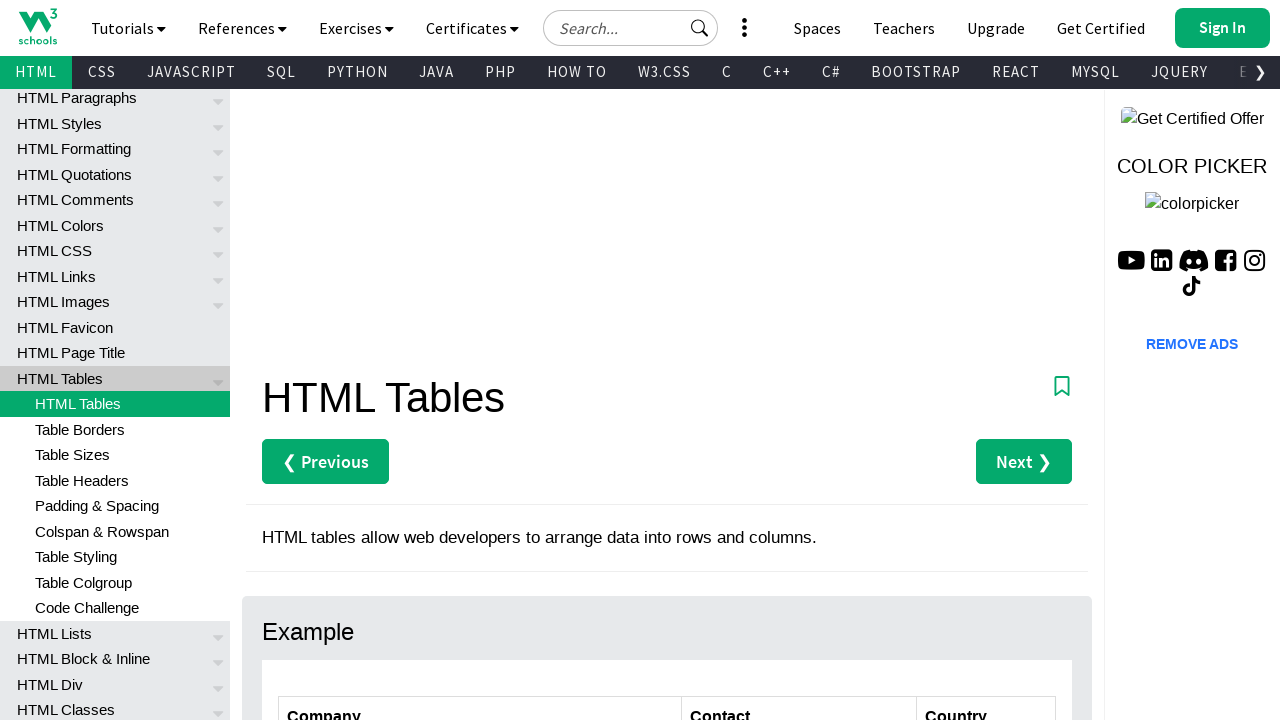

Customers table element is visible
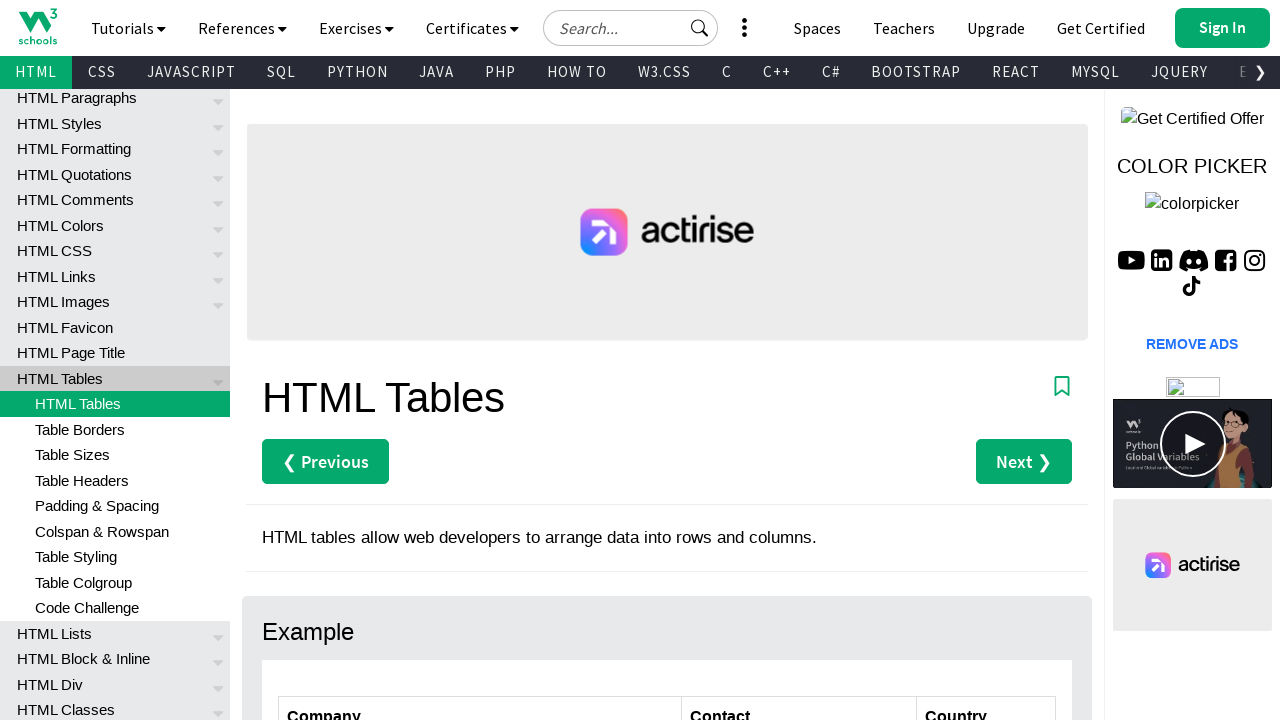

Table rows are present in customers table
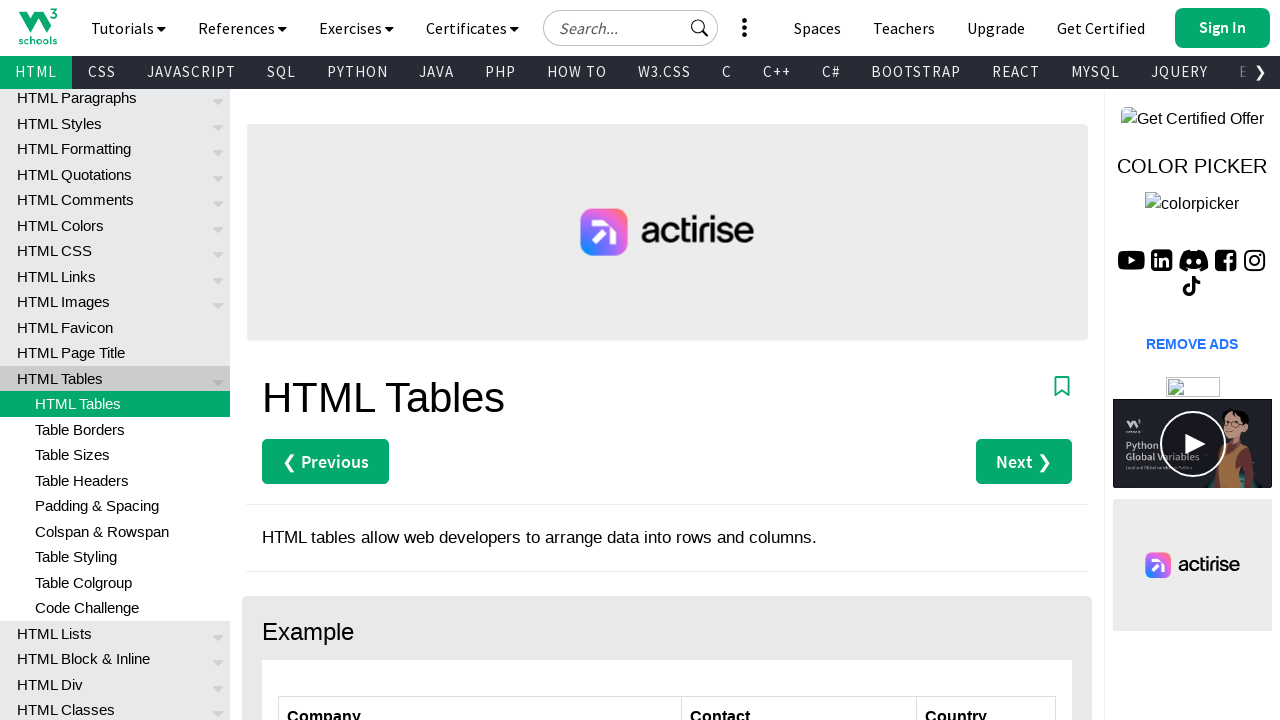

Table data cells are present in customers table
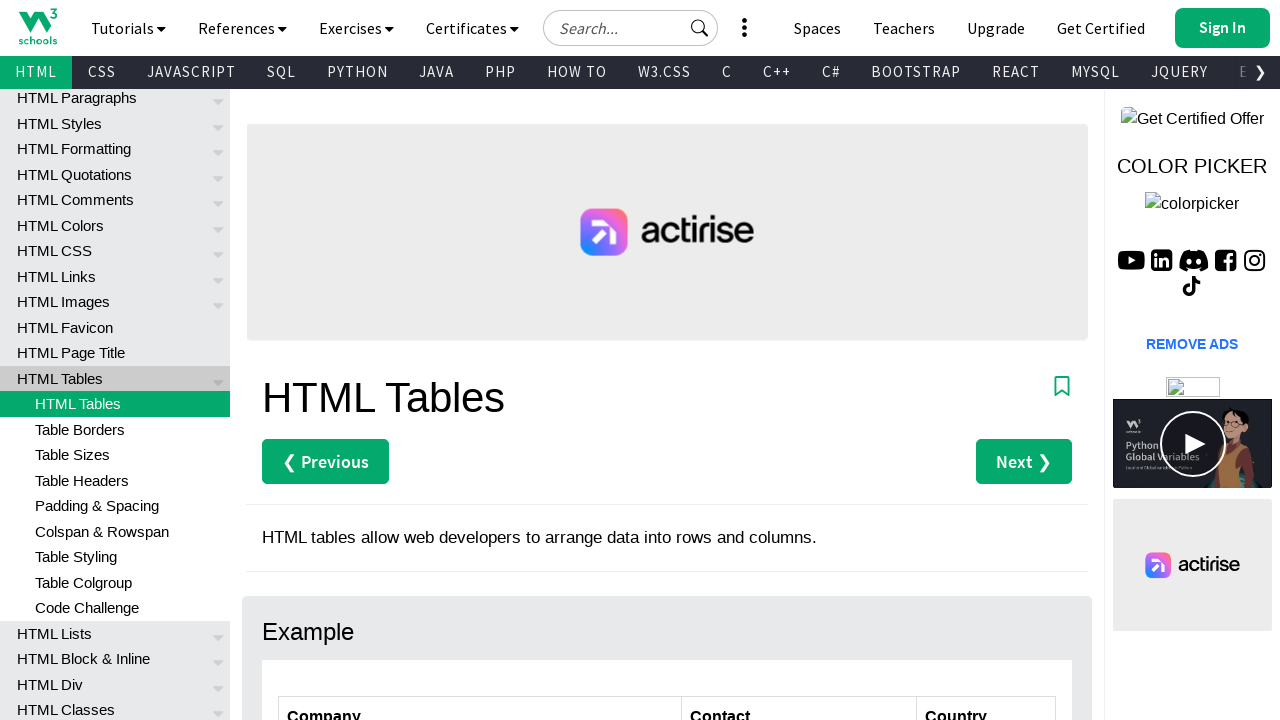

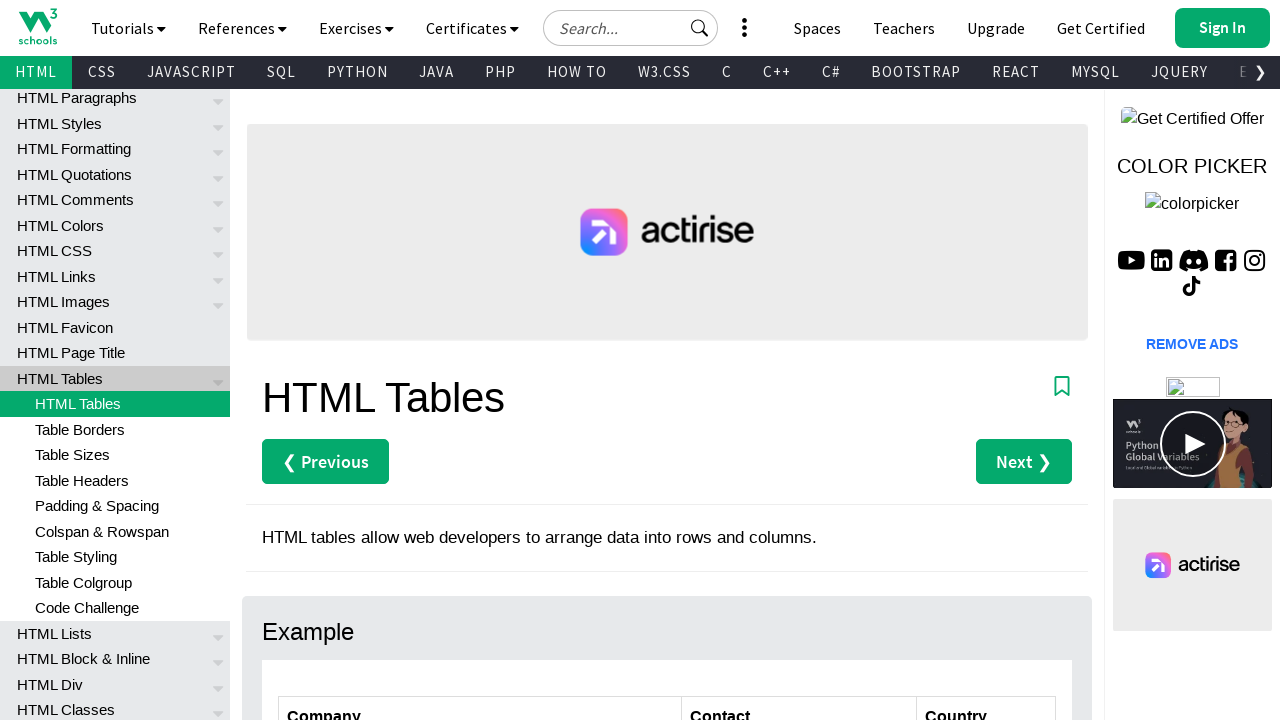